Tests Apple Watch comparison page by selecting a watch model from a dropdown and navigating to its technical specifications page.

Starting URL: https://www.apple.com/ca/watch/compare/

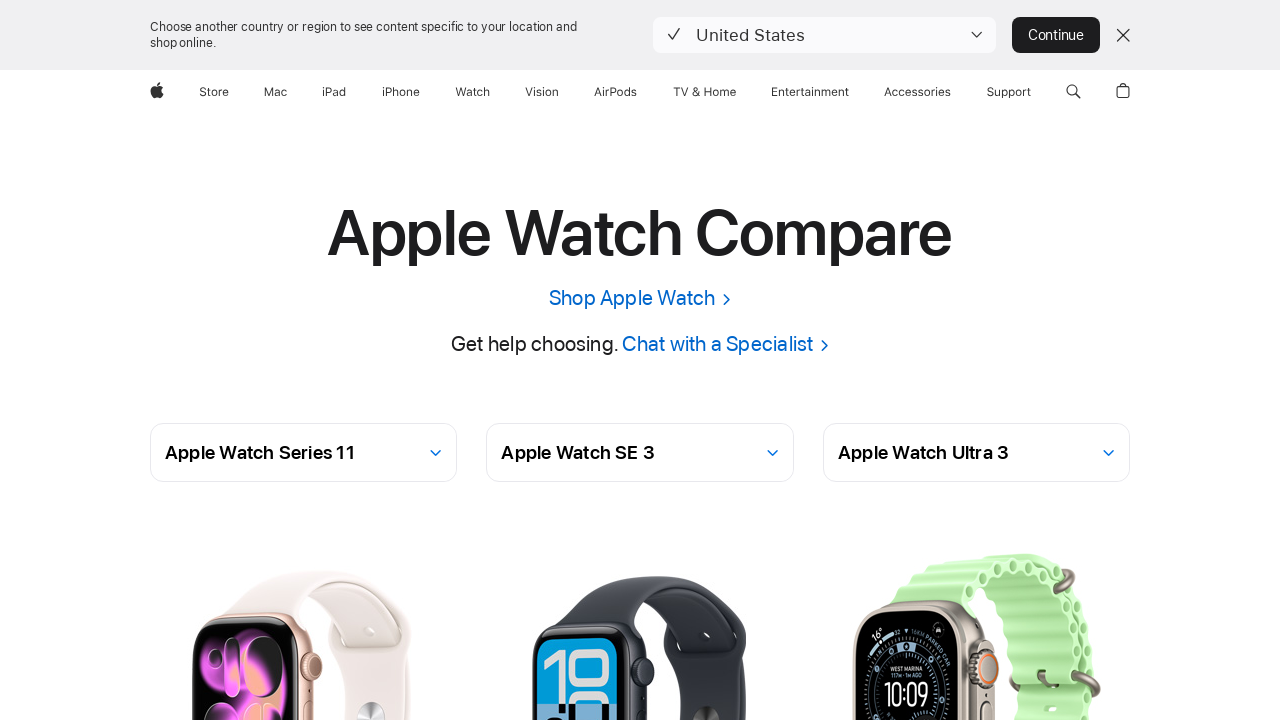

Watch model dropdown selector loaded
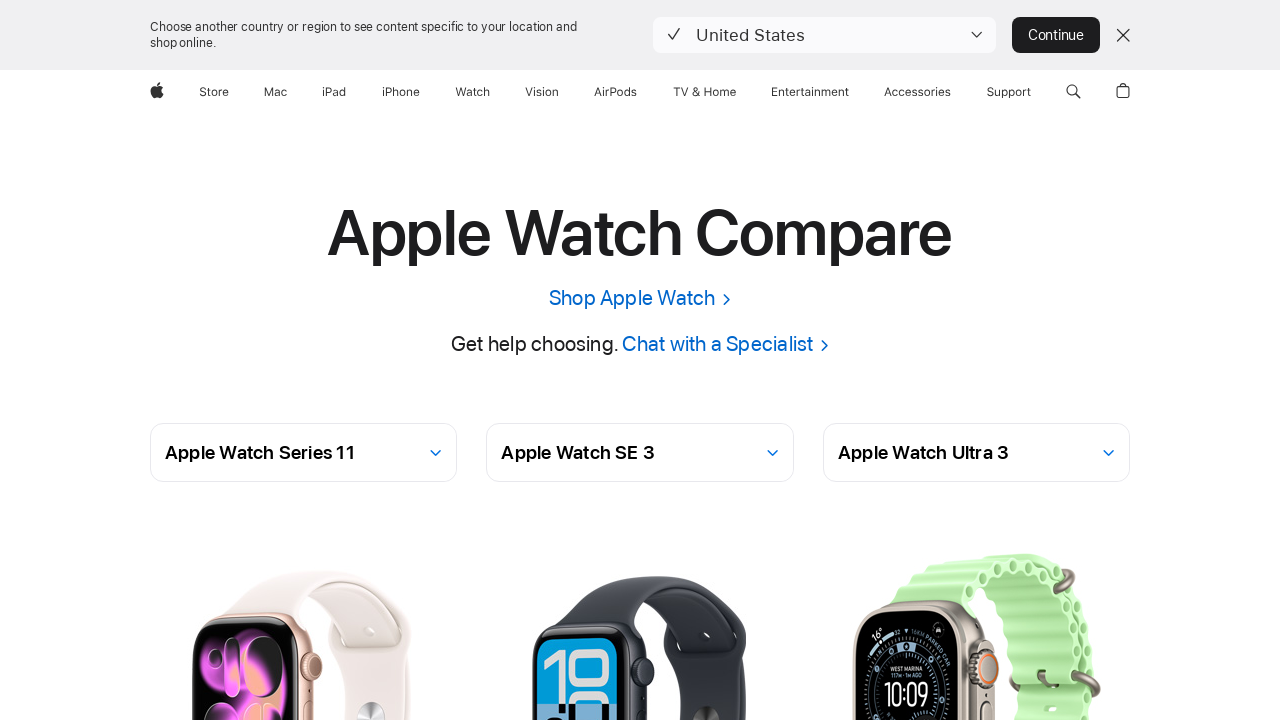

Selected Apple Watch Series 10 from dropdown on #selector-0
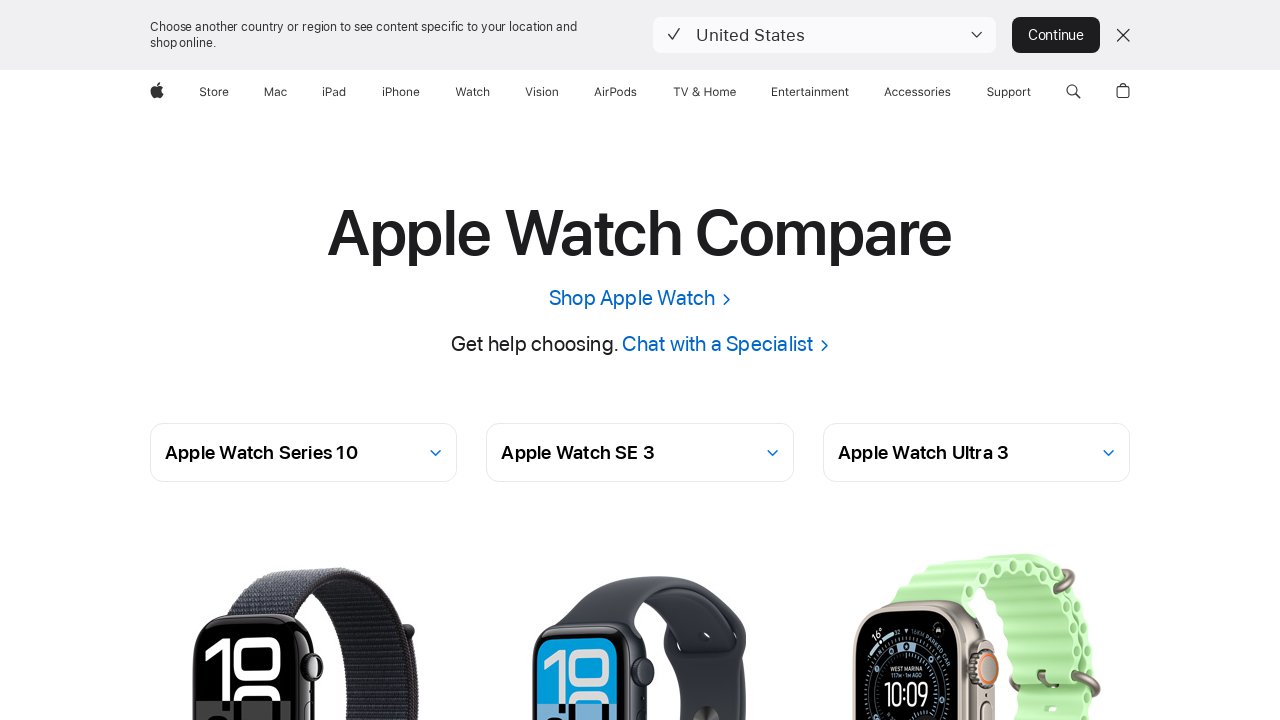

Page updated after watch model selection
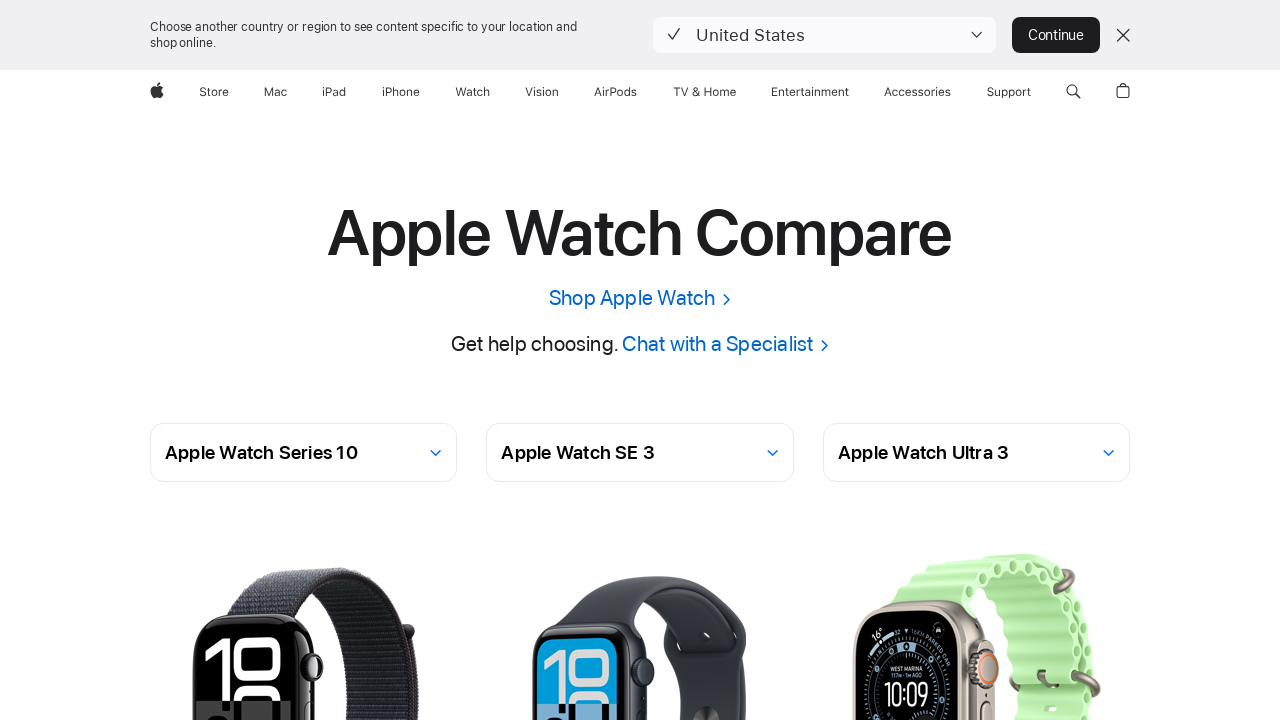

Clicked on Tech Specs link for selected watch at (574, 360) on div.template-item-link a[aria-label*='Tech specs'] >> nth=0
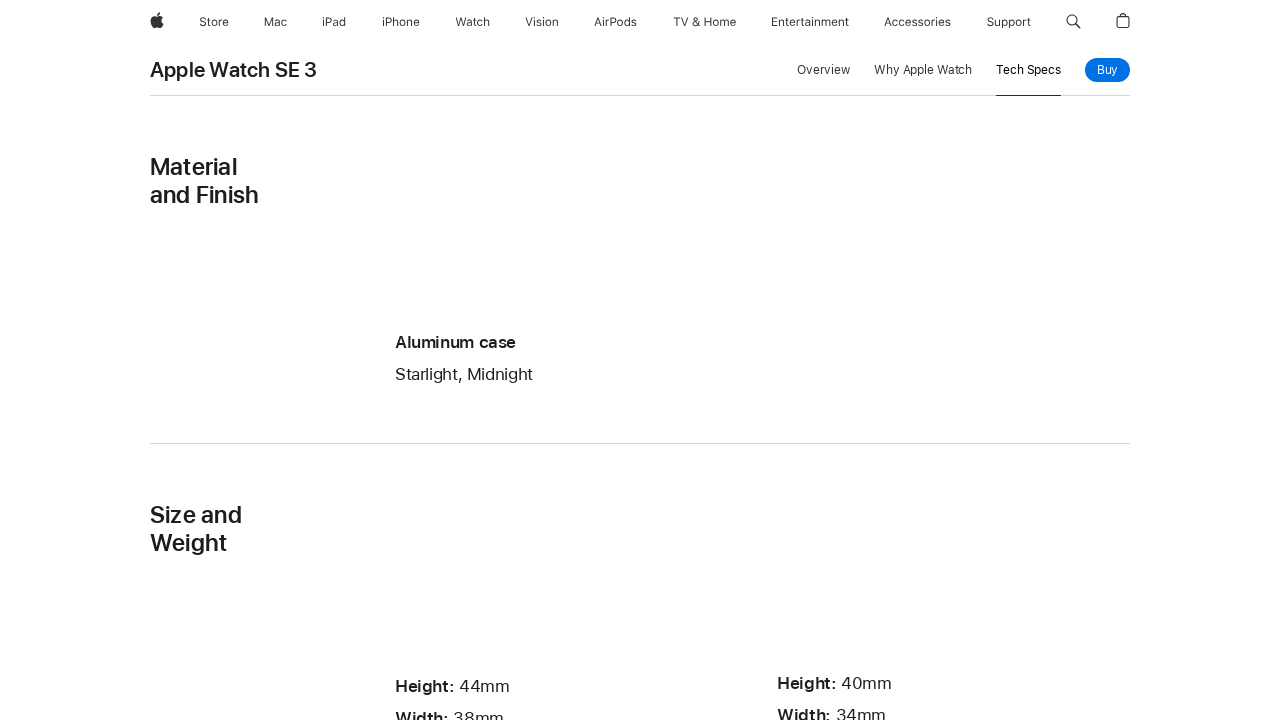

Navigated to technical specifications page
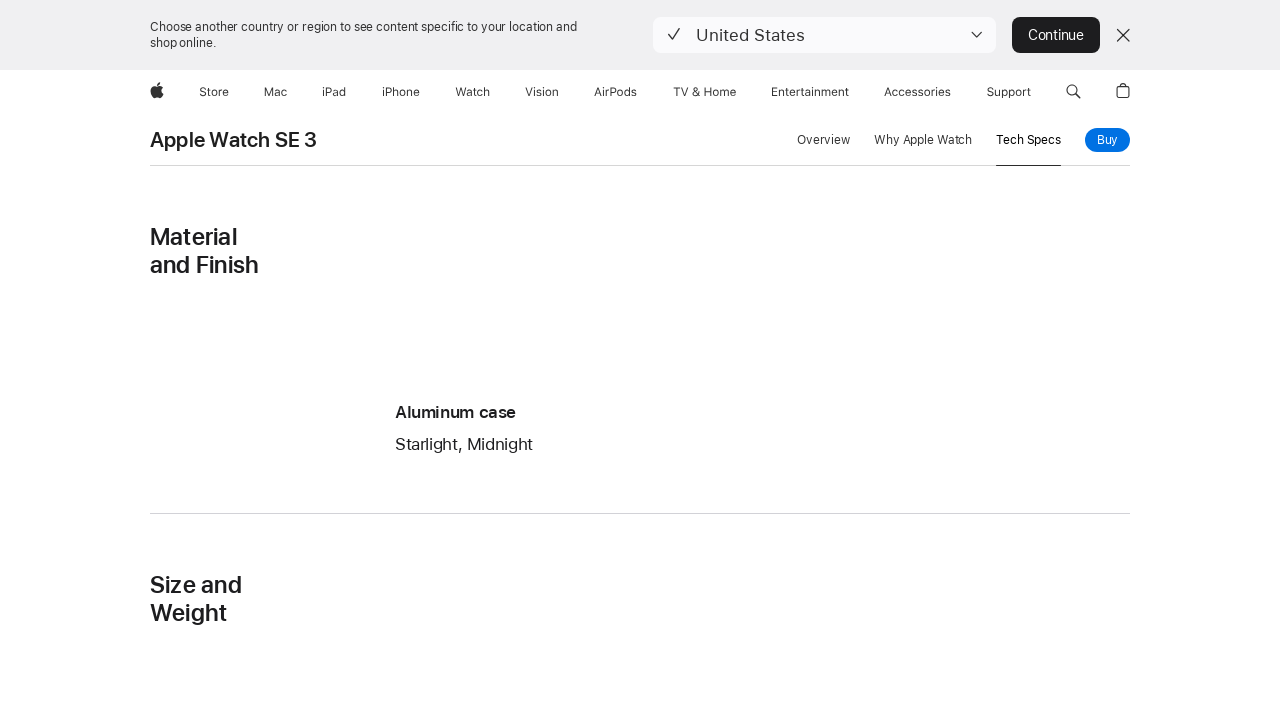

Technical specifications content fully loaded
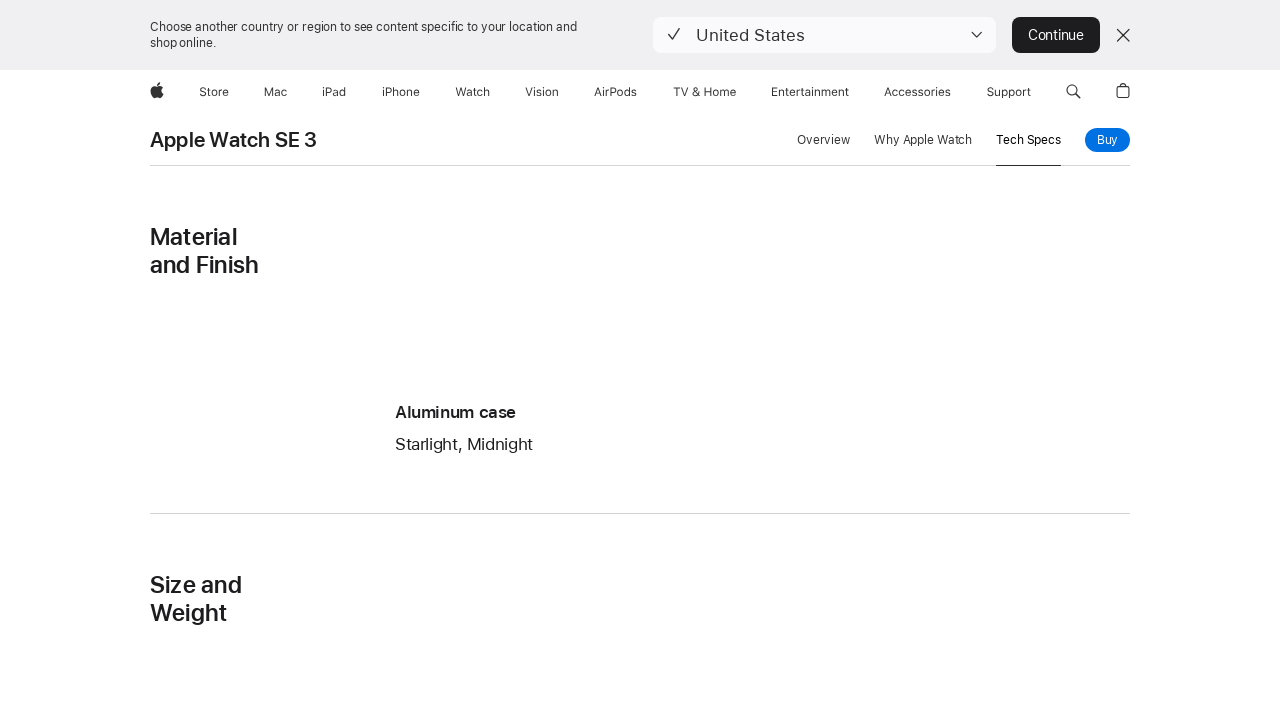

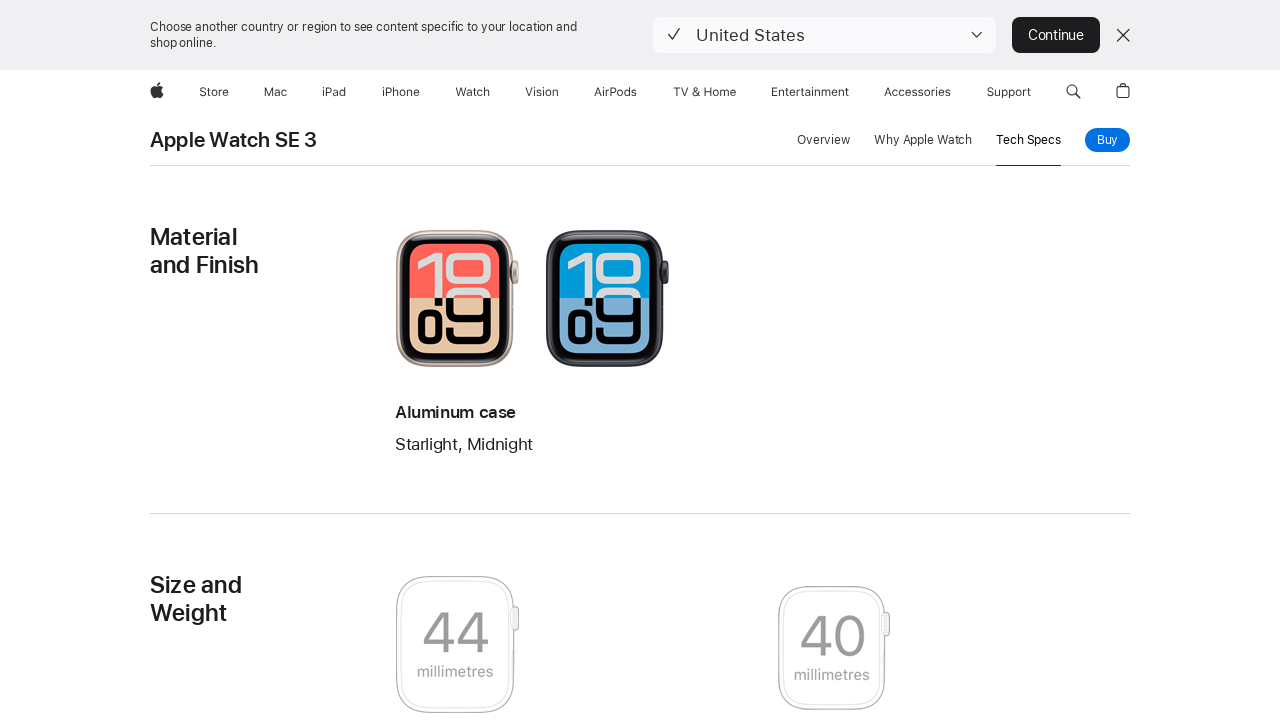